Tests browser zoom functionality by programmatically zooming in and out of a webpage at different percentages using JavaScript execution

Starting URL: https://rediff.com

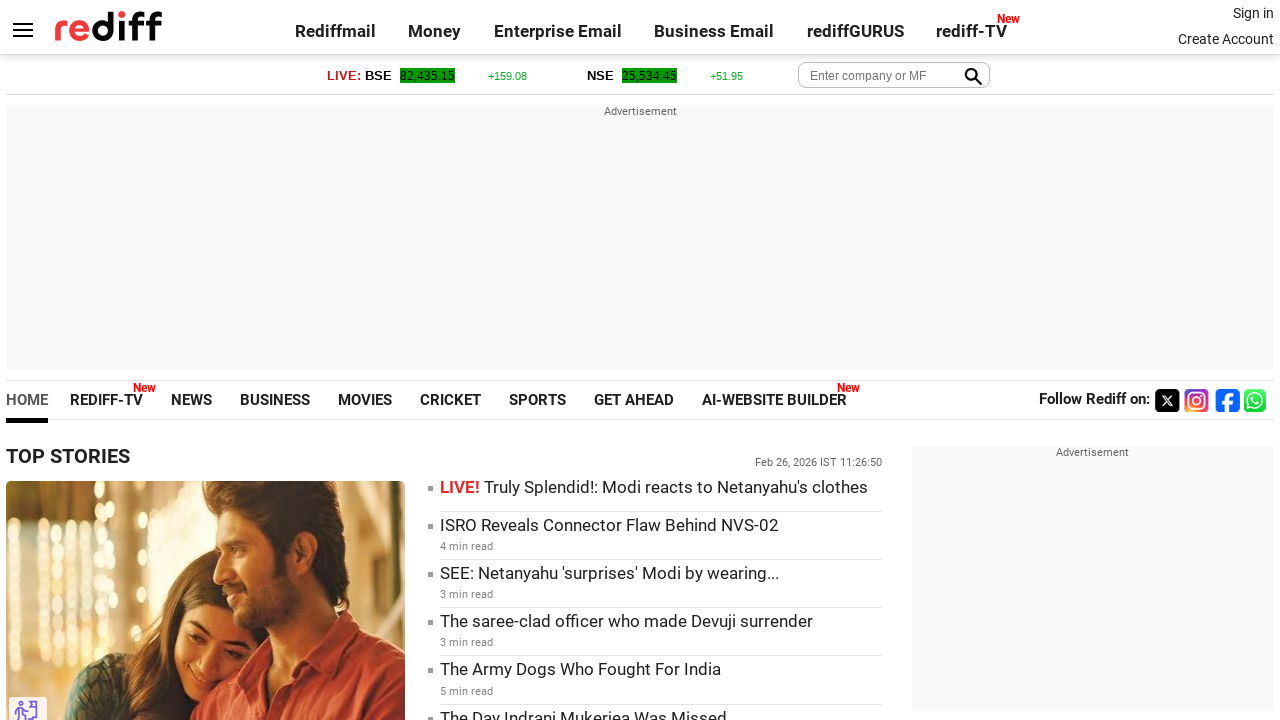

Set zoom level to 300%
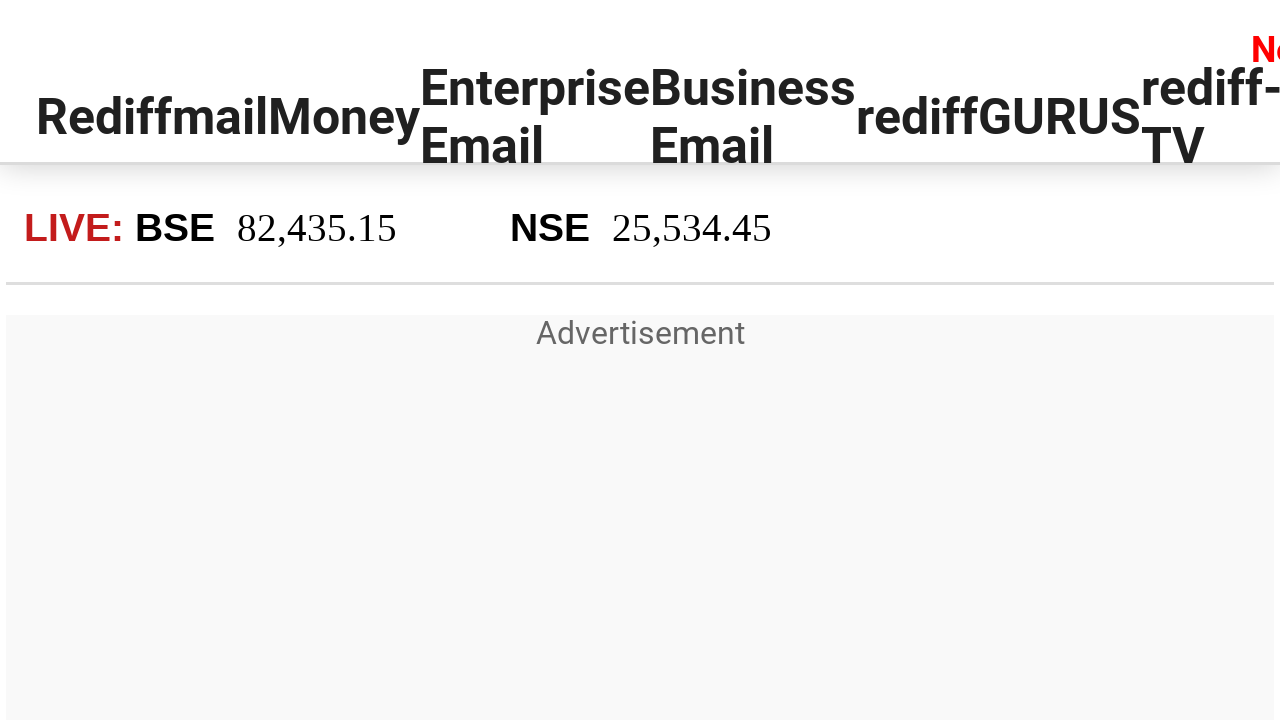

Waited 2 seconds for zoom to 300% to complete
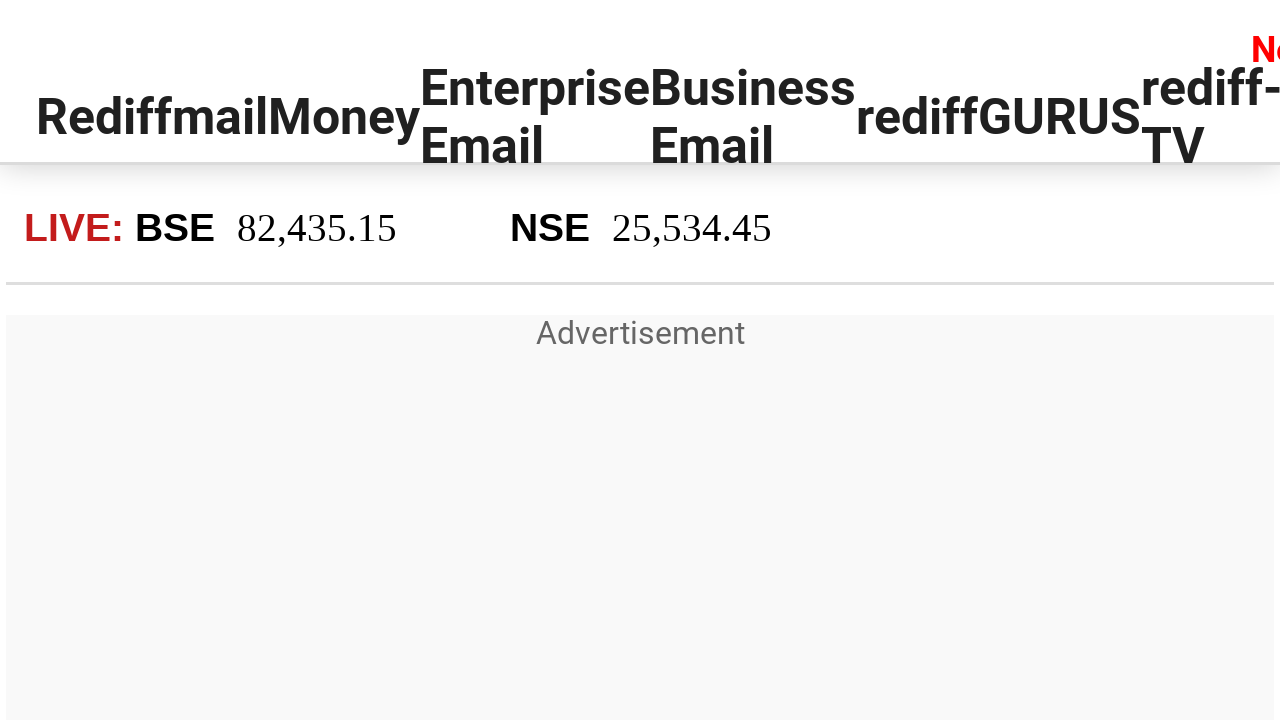

Set zoom level to 50%
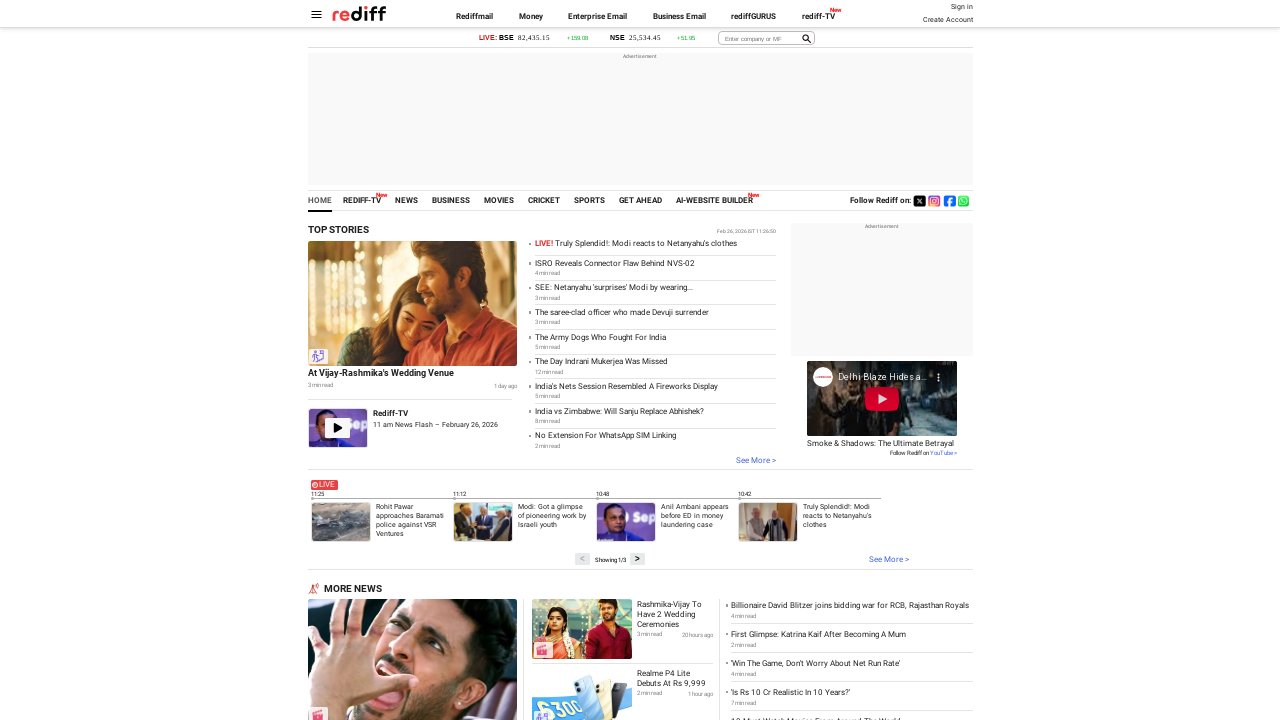

Waited 2 seconds for zoom to 50% to complete
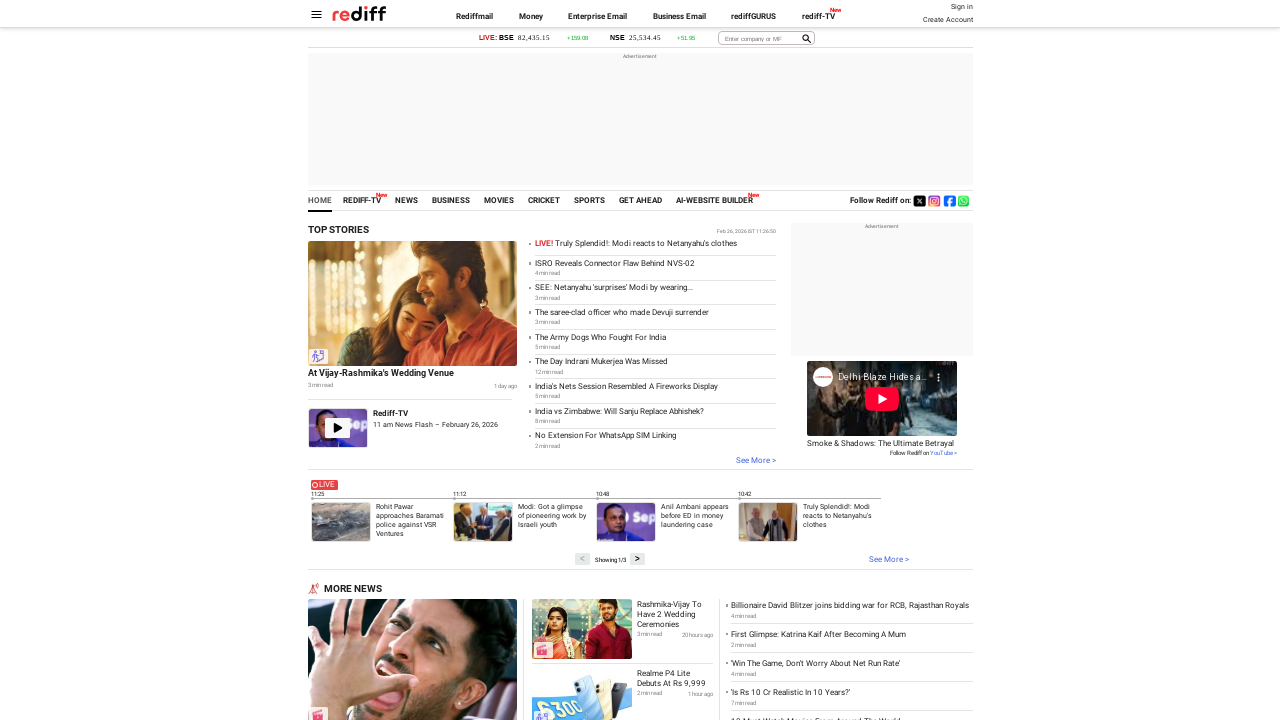

Reset zoom level to 100%
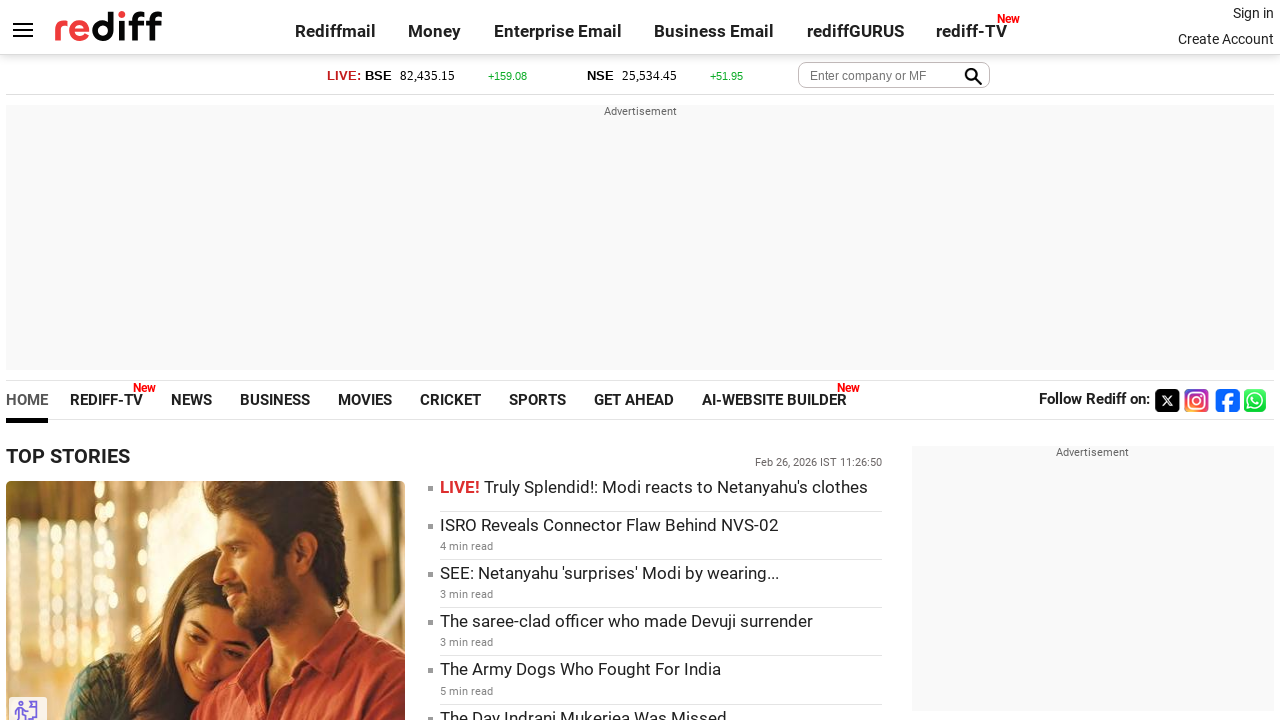

Waited 2 seconds for zoom to 100% to complete
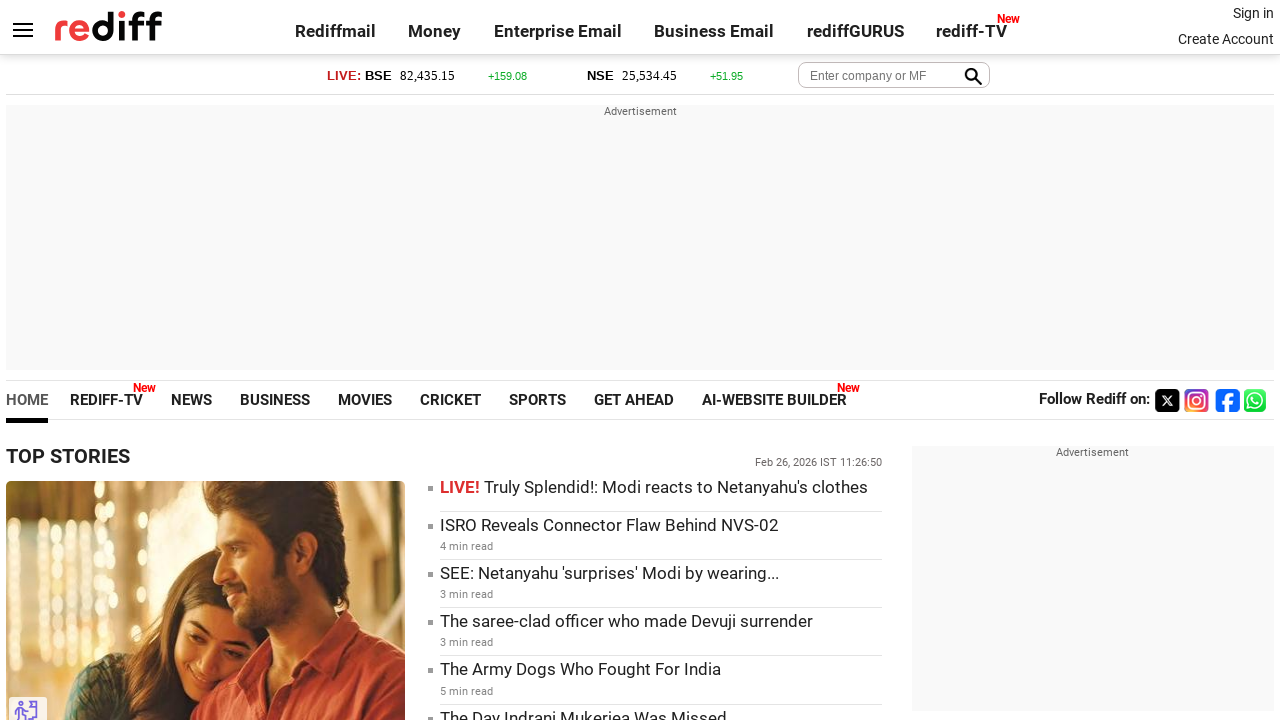

Set zoom level to 60%
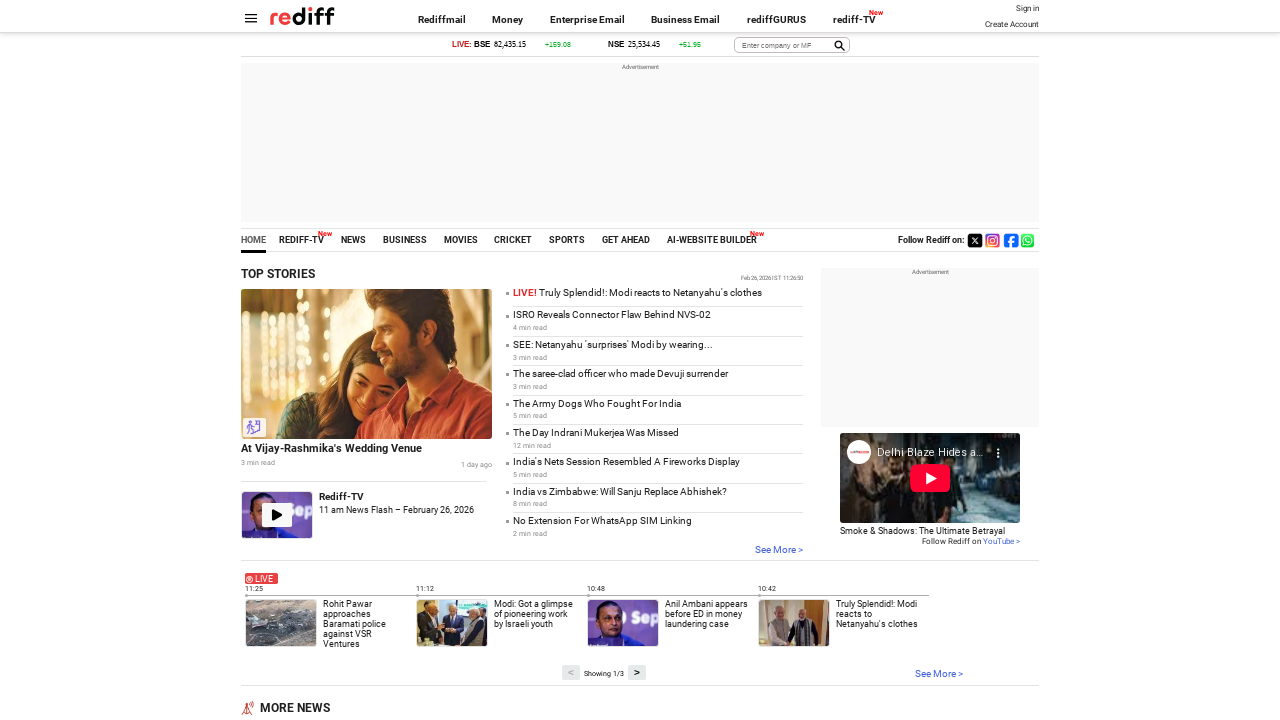

Waited 2 seconds for zoom to 60% to complete
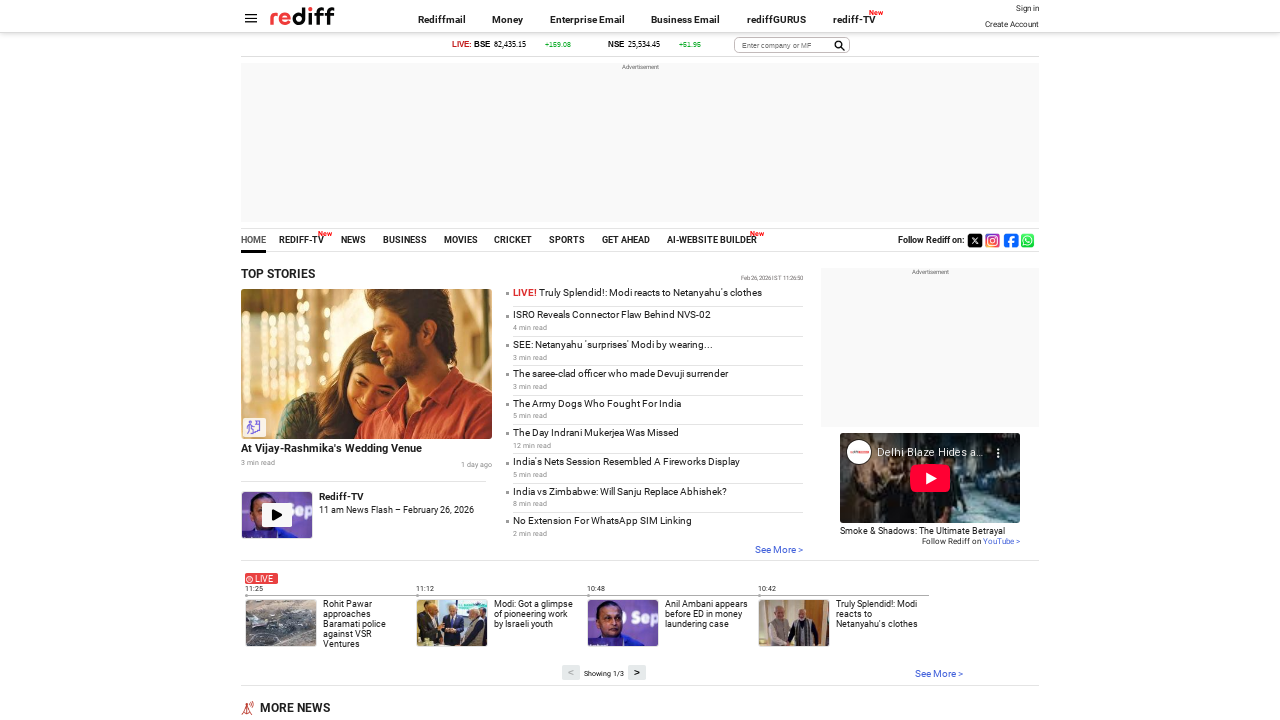

Set zoom level to 40%
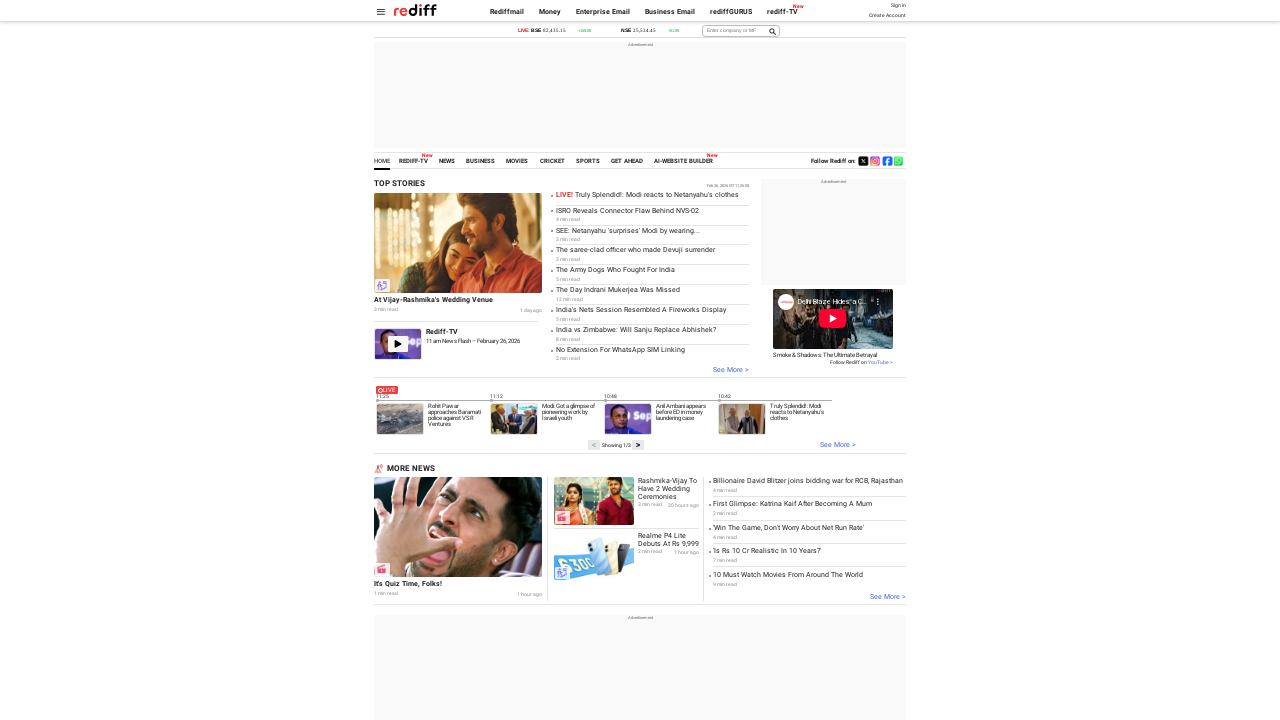

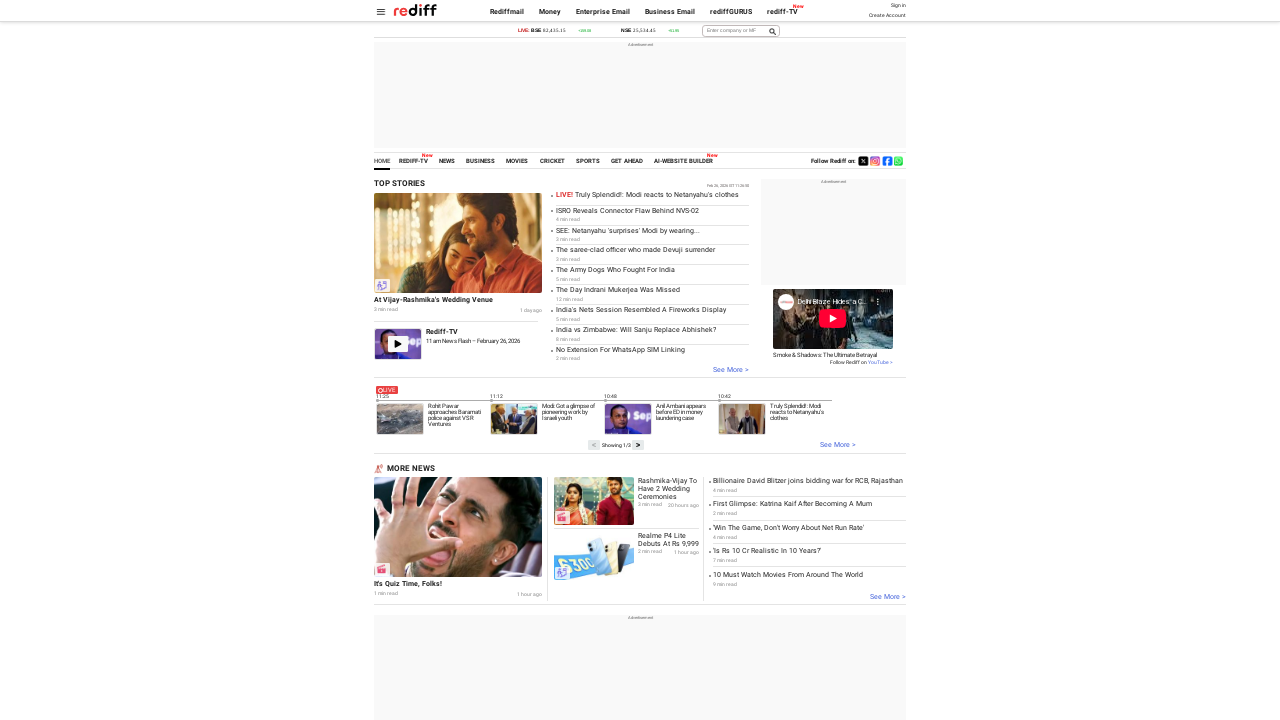